Solves a mathematical captcha by calculating a formula based on the displayed value, then fills the answer and submits the form with checkbox and radio button selections

Starting URL: http://suninjuly.github.io/math.html

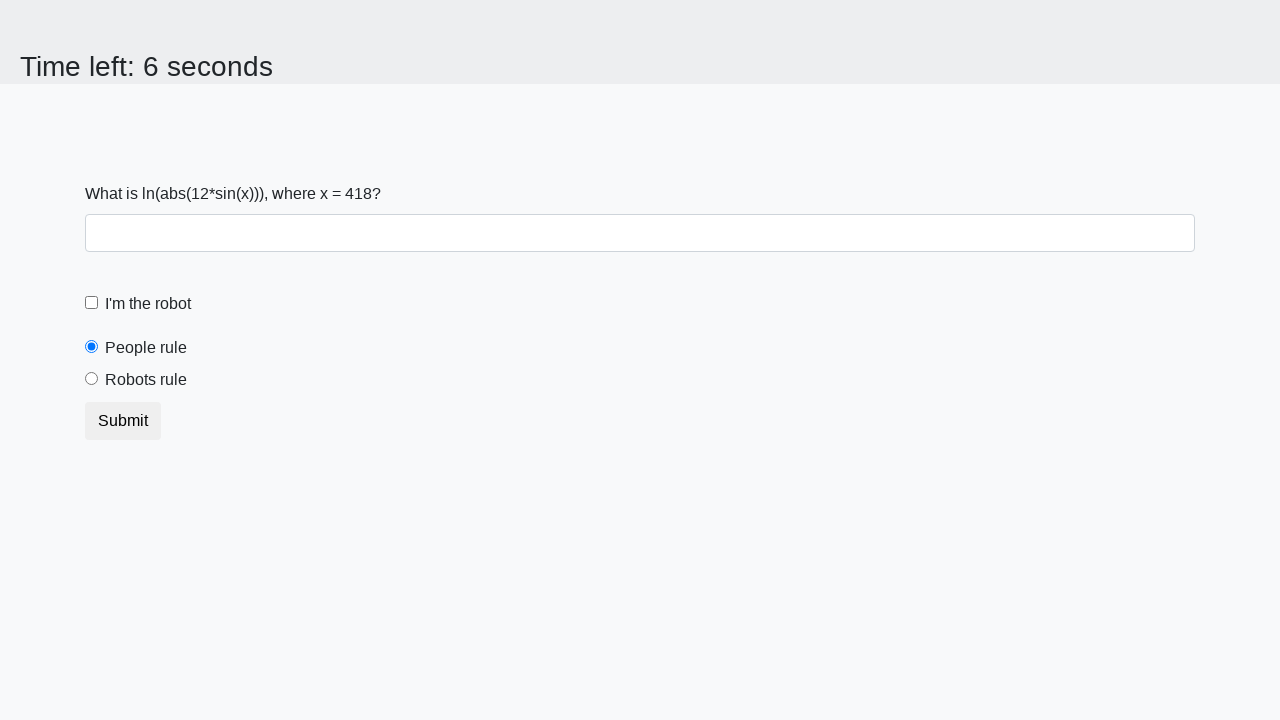

Located the input value element
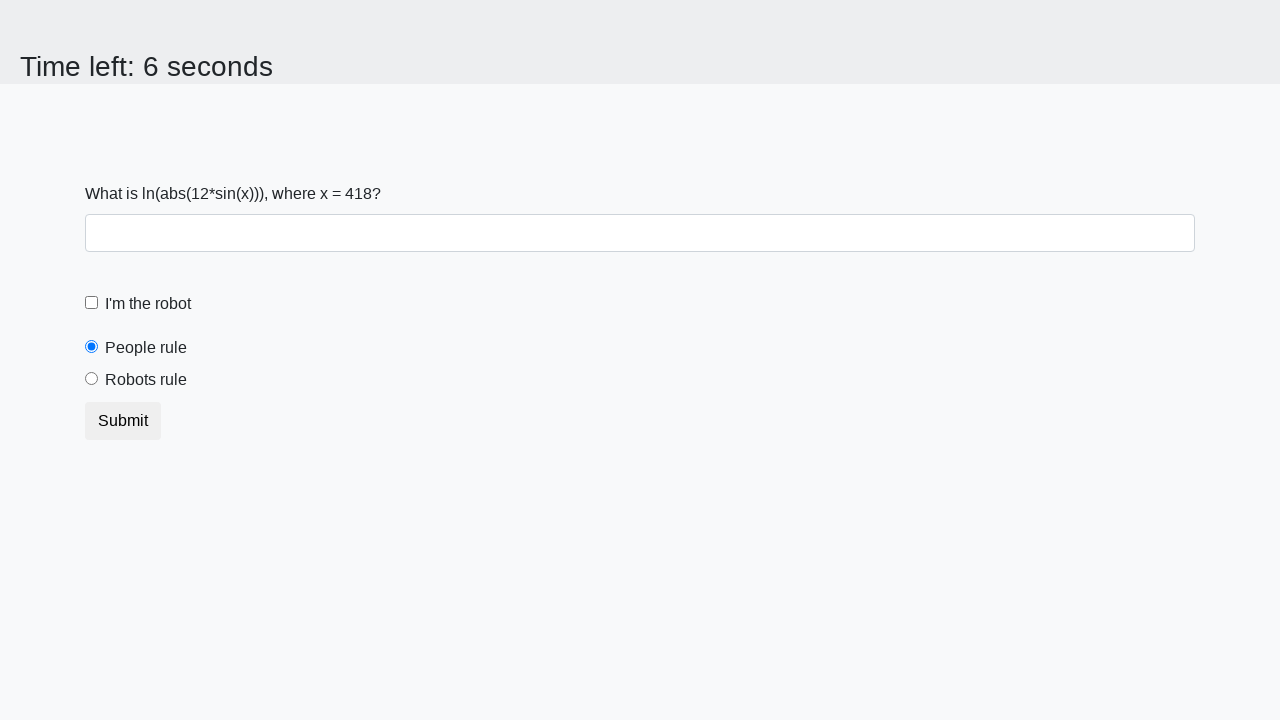

Extracted input value from page: 418
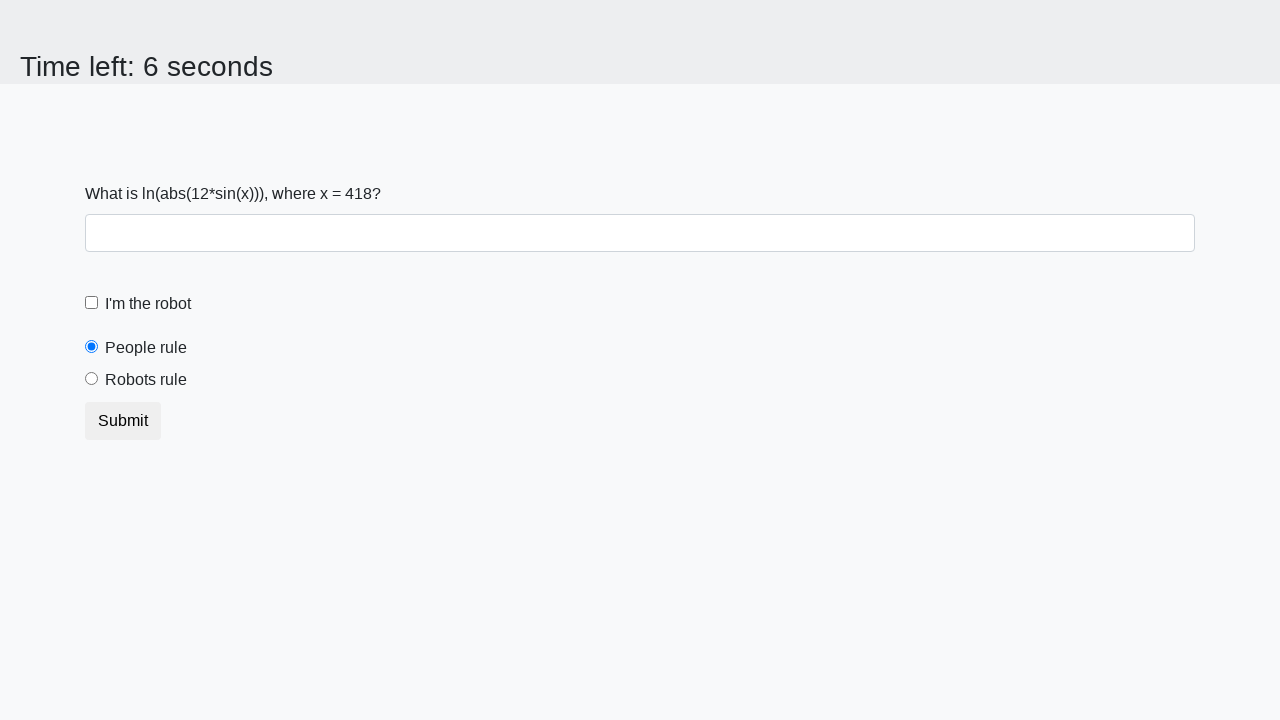

Calculated mathematical captcha result: 0.6974504249584933
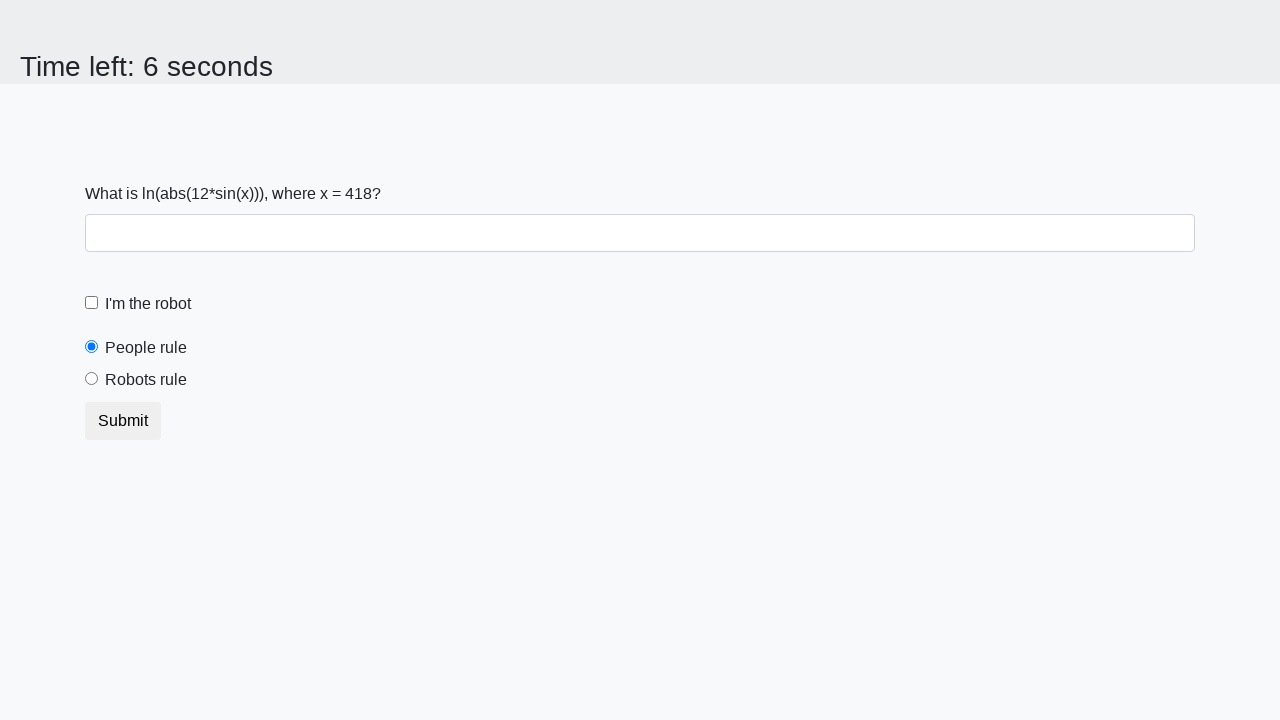

Filled answer field with calculated result: 0.6974504249584933 on #answer
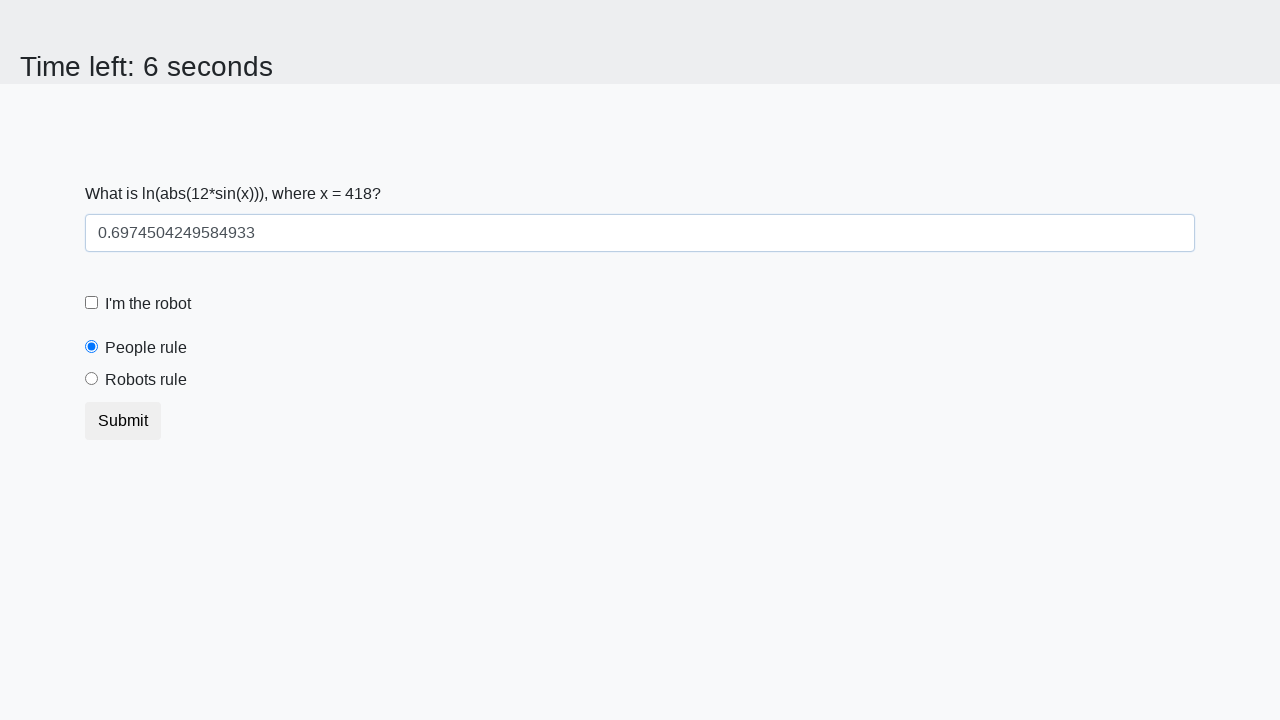

Clicked the robot checkbox at (148, 304) on [for="robotCheckbox"]
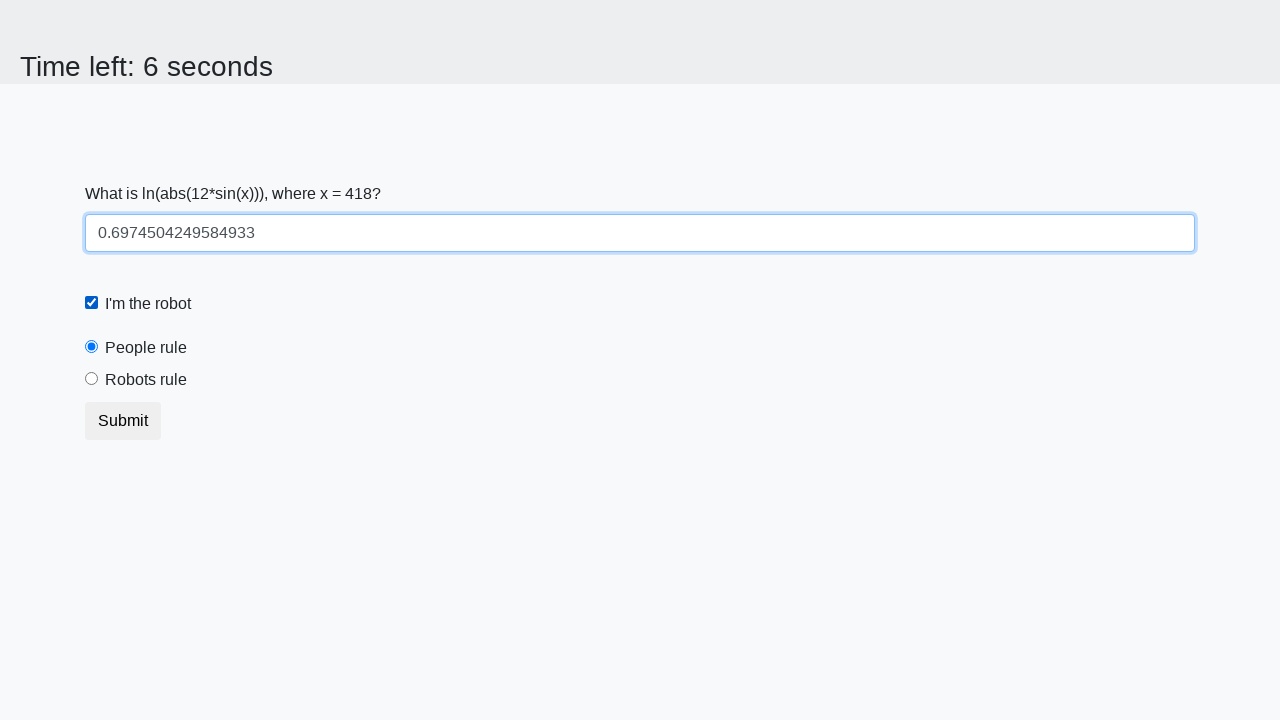

Clicked the robots rule radio button at (146, 380) on [for="robotsRule"]
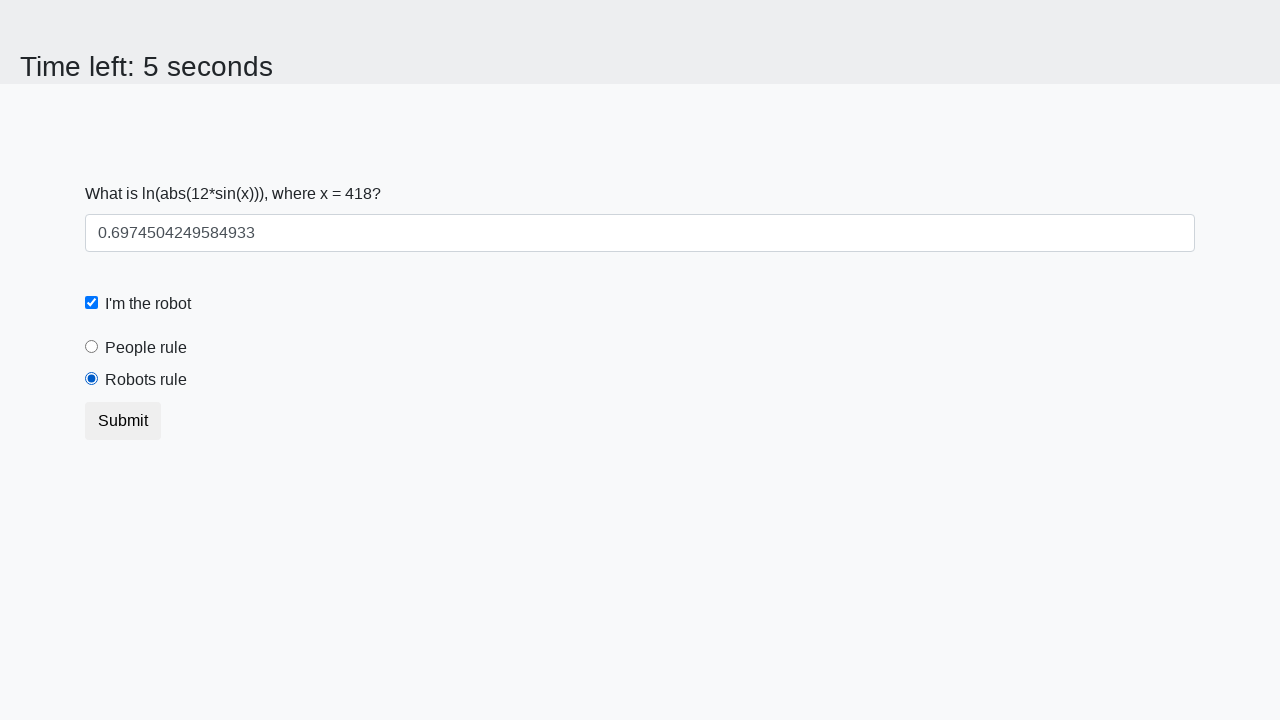

Clicked submit button to submit the form at (123, 421) on button.btn-default
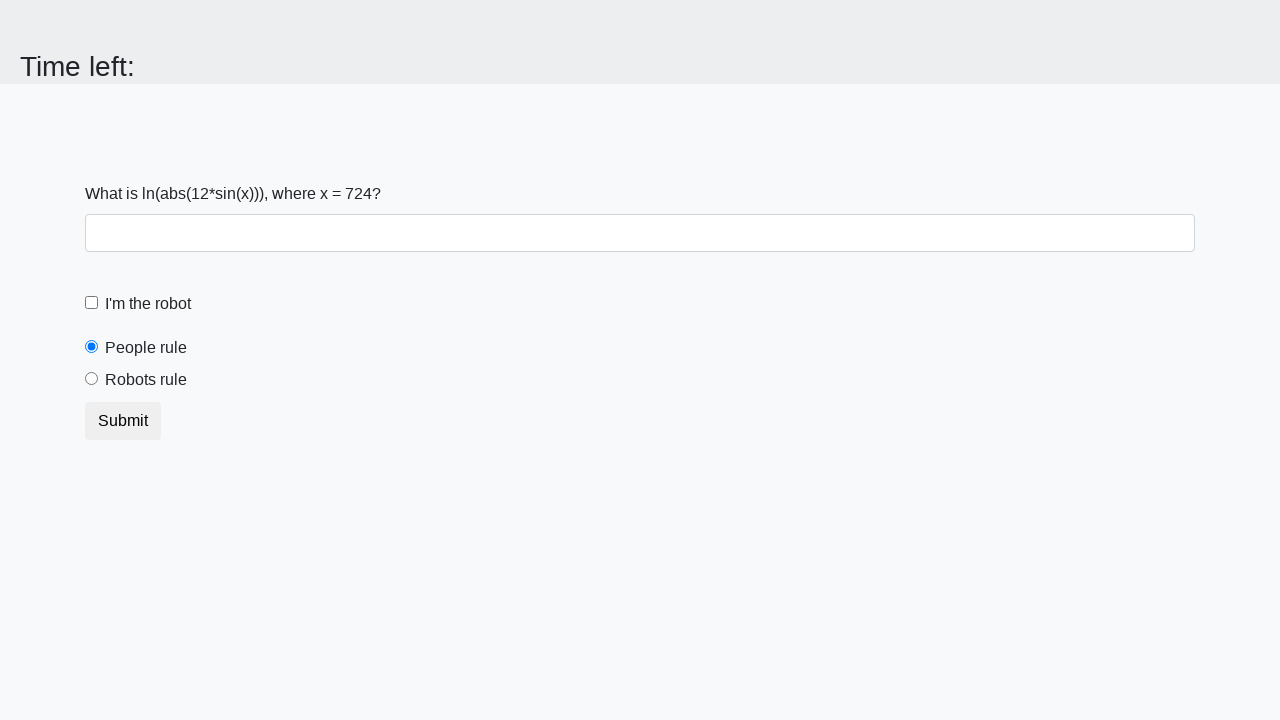

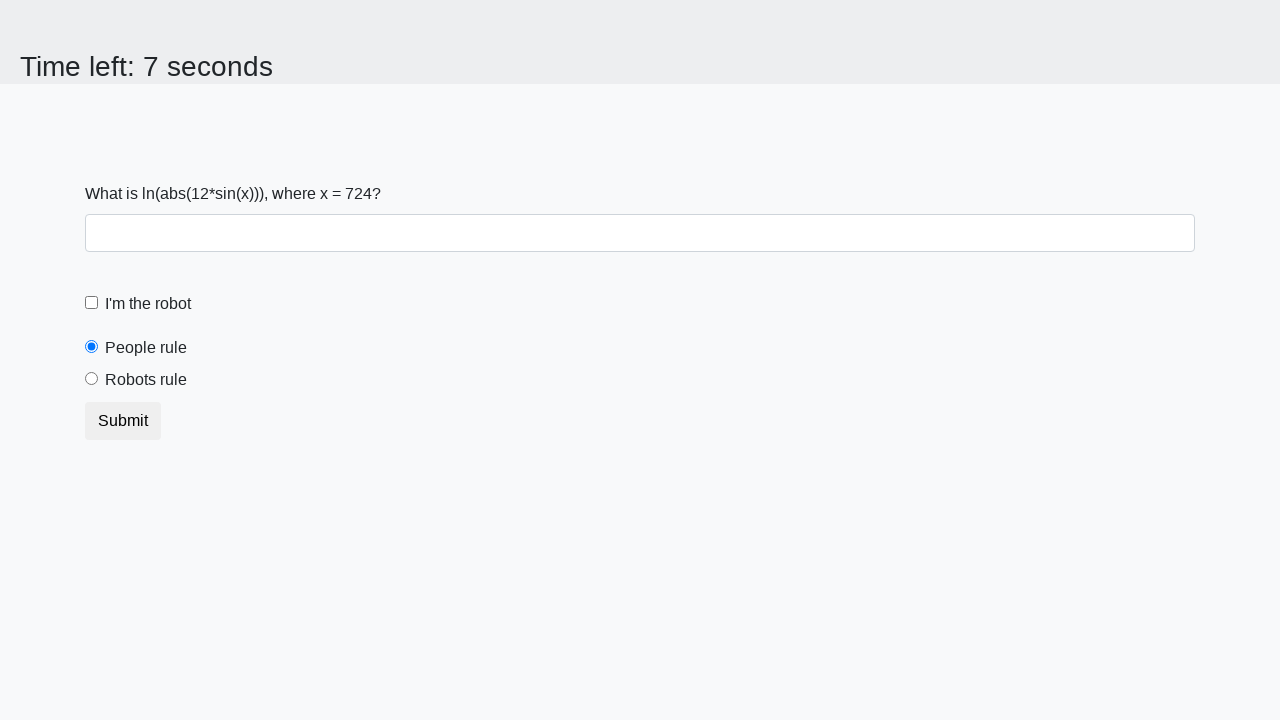